Tests nested iframe handling by clicking on the "Iframe within Iframe" tab, navigating through nested iframes to fill a text input, then returning to the main content and clicking a navigation link.

Starting URL: https://demo.automationtesting.in/Frames.html

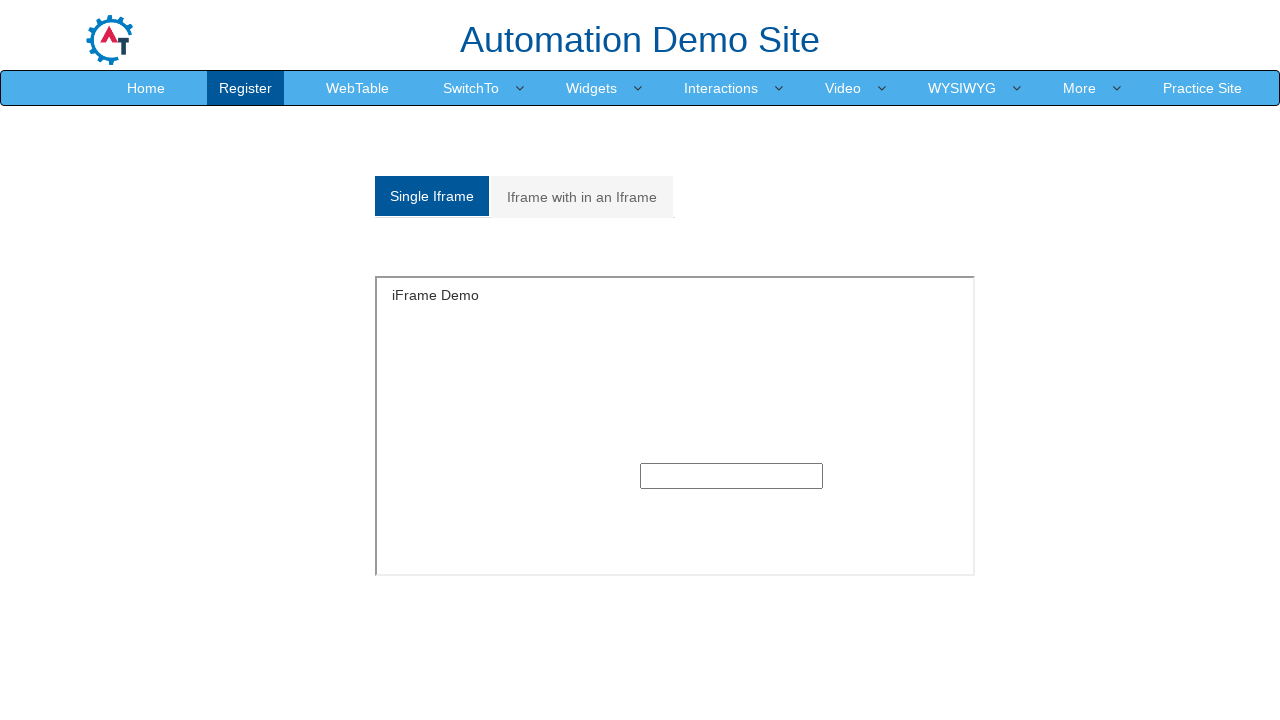

Clicked on 'Iframe with in an Iframe' tab at (582, 197) on a:has-text('Iframe with in an Iframe')
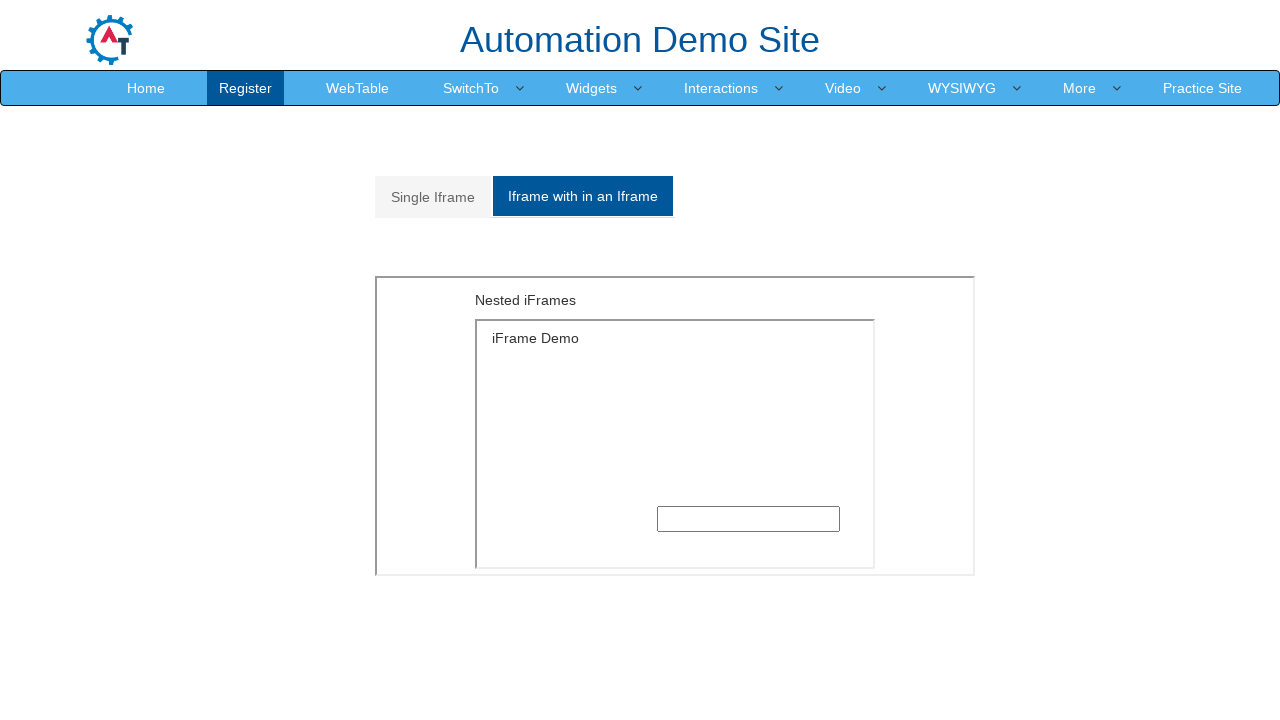

Located outer iframe with src='MultipleFrames.html'
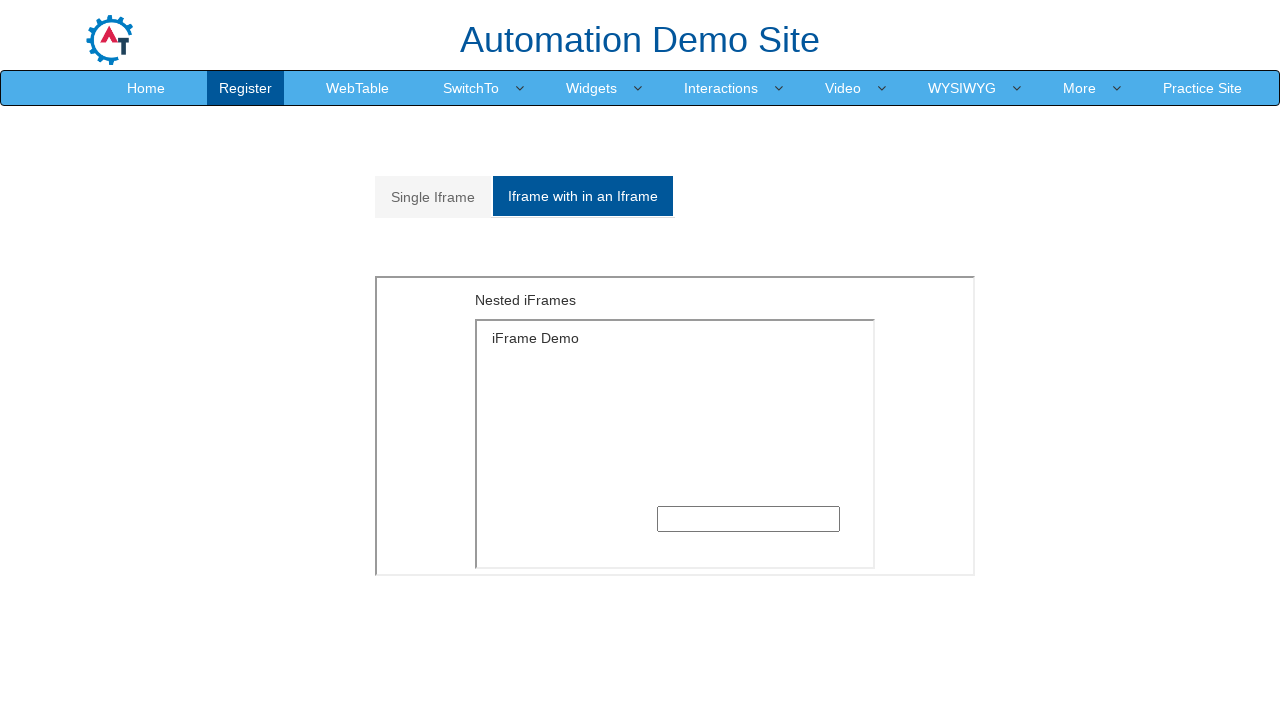

Located inner iframe within the outer iframe
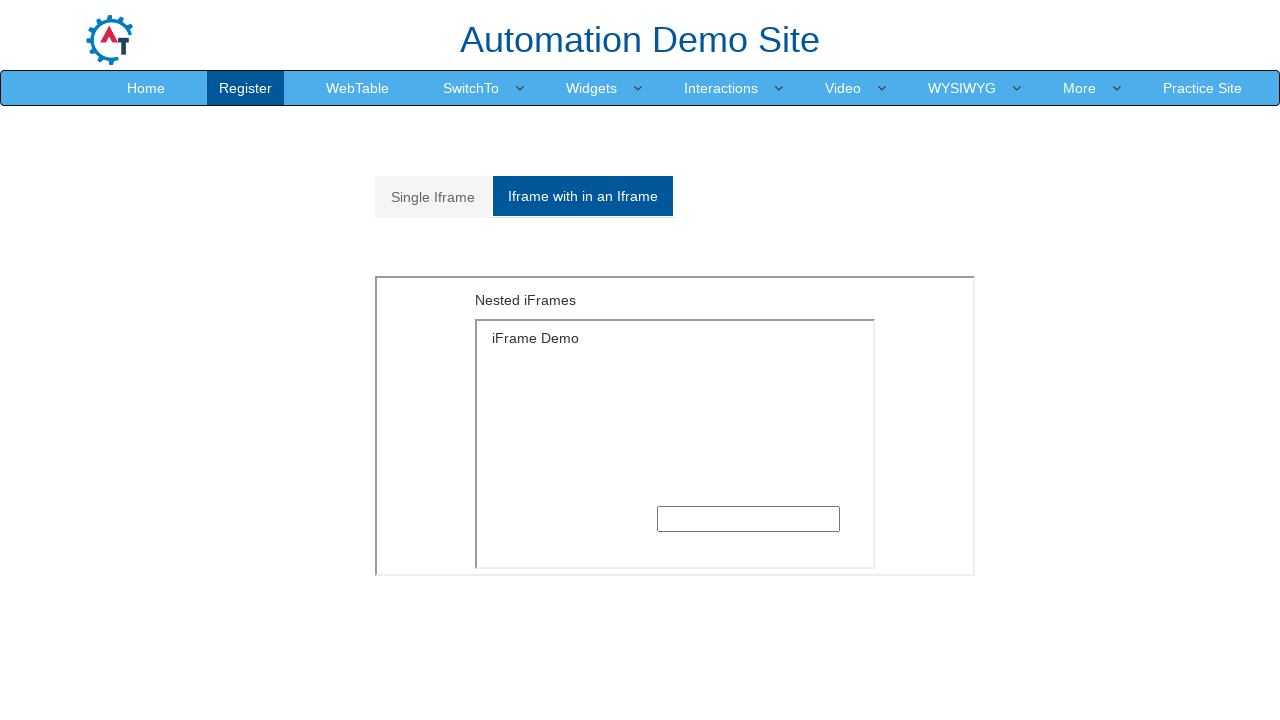

Filled text input in nested iframe with 'testJAJAJAA' on iframe[src='MultipleFrames.html'] >> internal:control=enter-frame >> iframe >> n
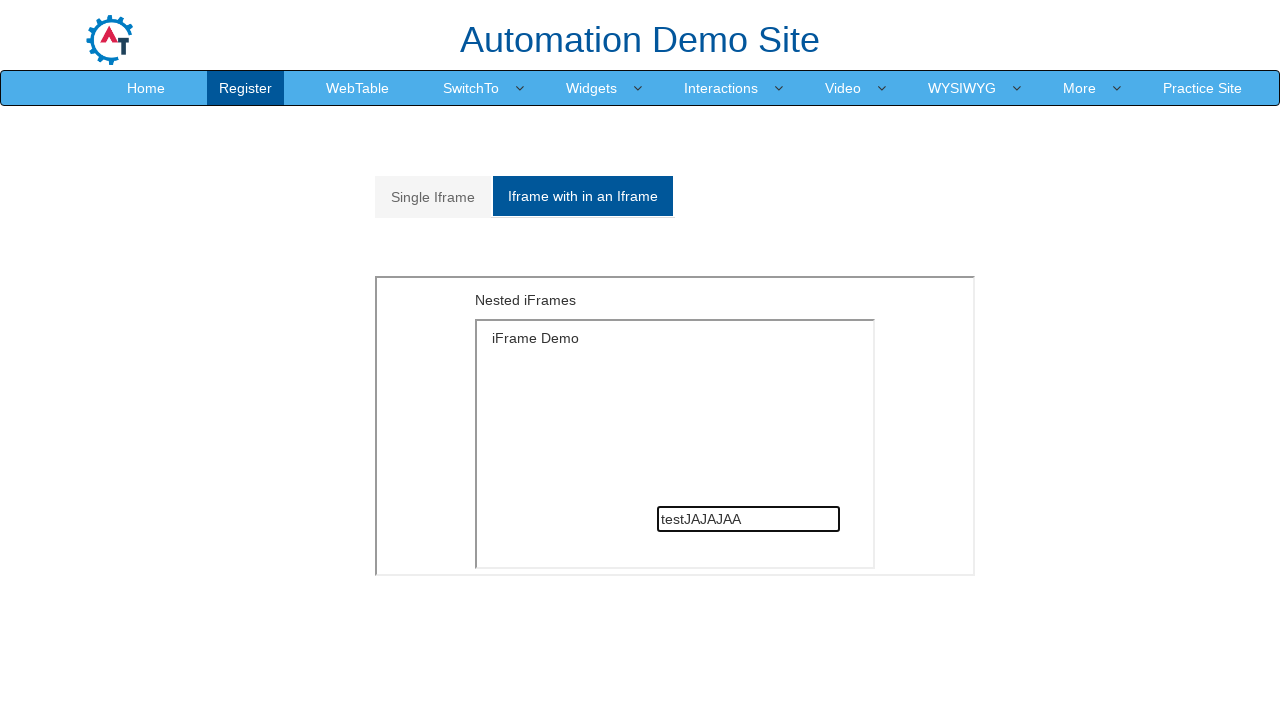

Clicked on Index.html navigation link to return to main content at (146, 88) on a[href='Index.html']
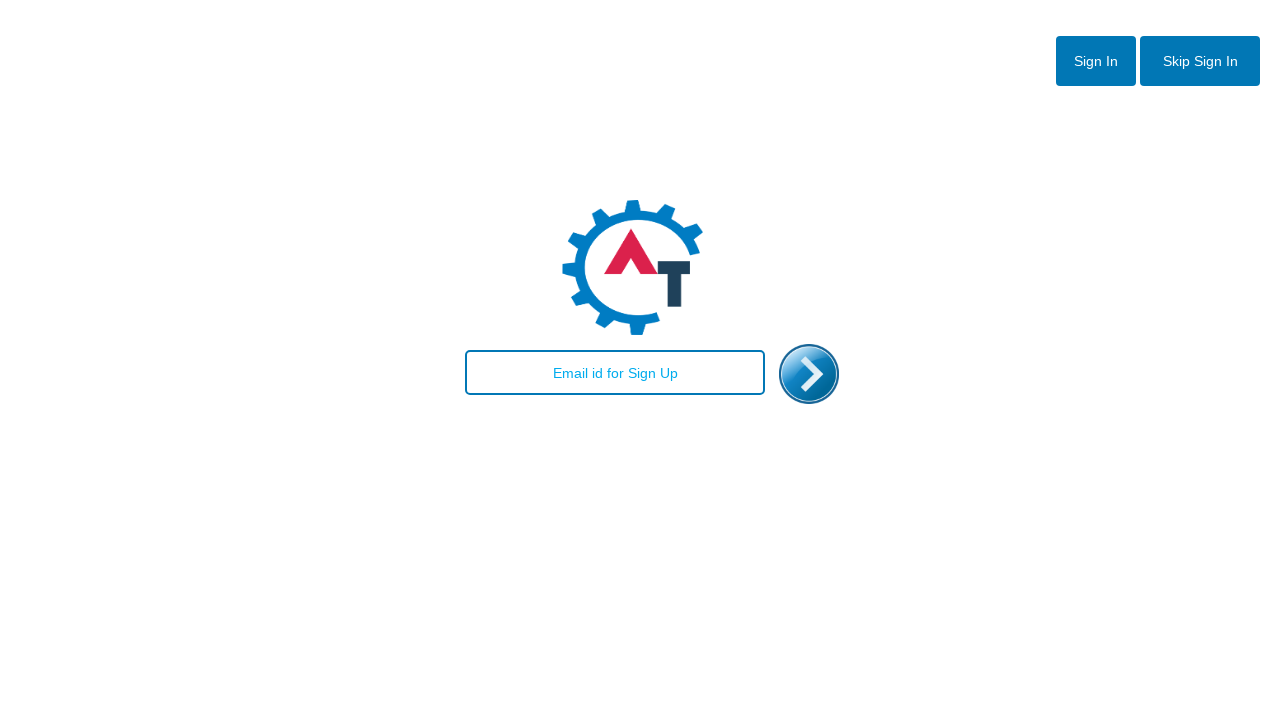

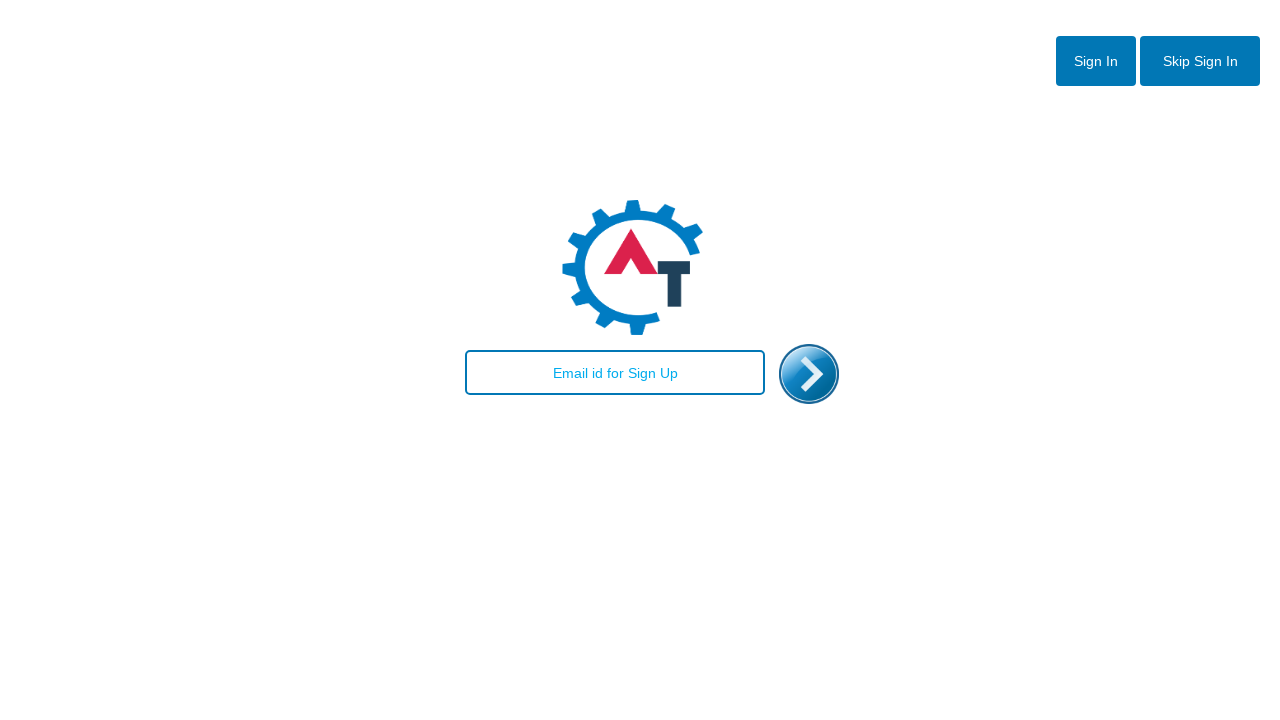